Tests editing a todo item by double-clicking, modifying text, and pressing Enter

Starting URL: https://demo.playwright.dev/todomvc

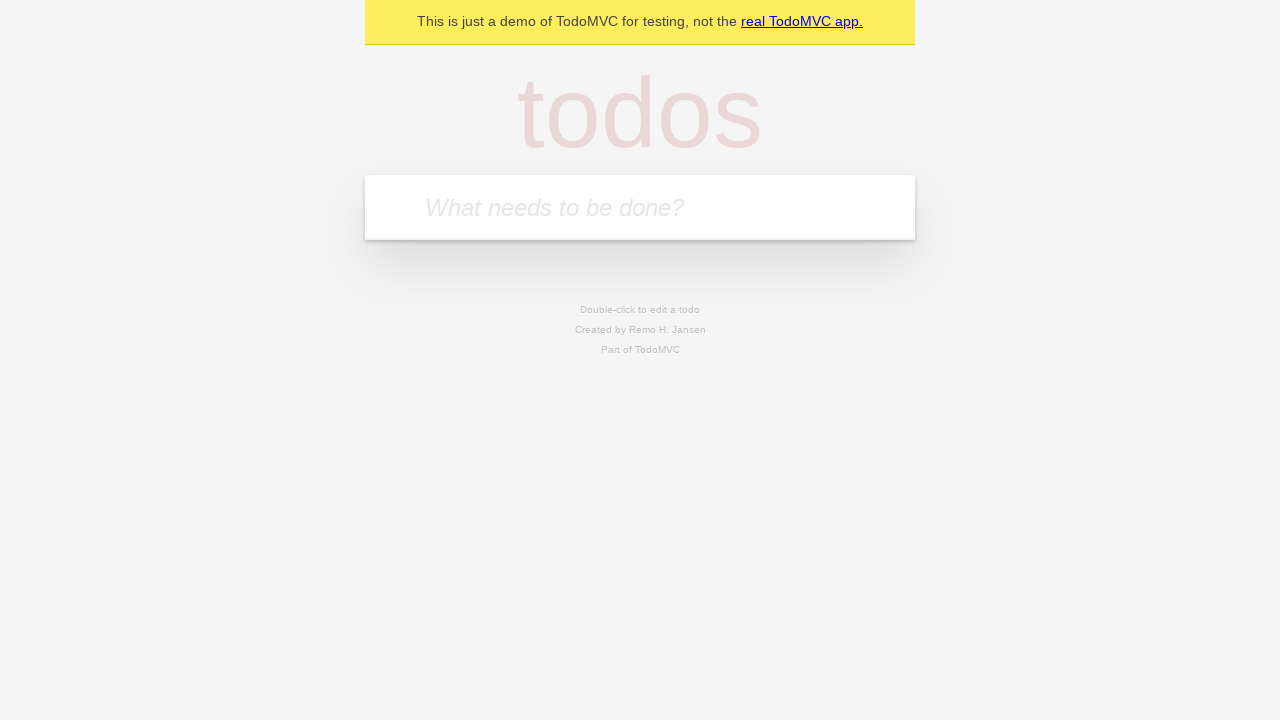

Filled todo input with 'buy some cheese' on internal:attr=[placeholder="What needs to be done?"i]
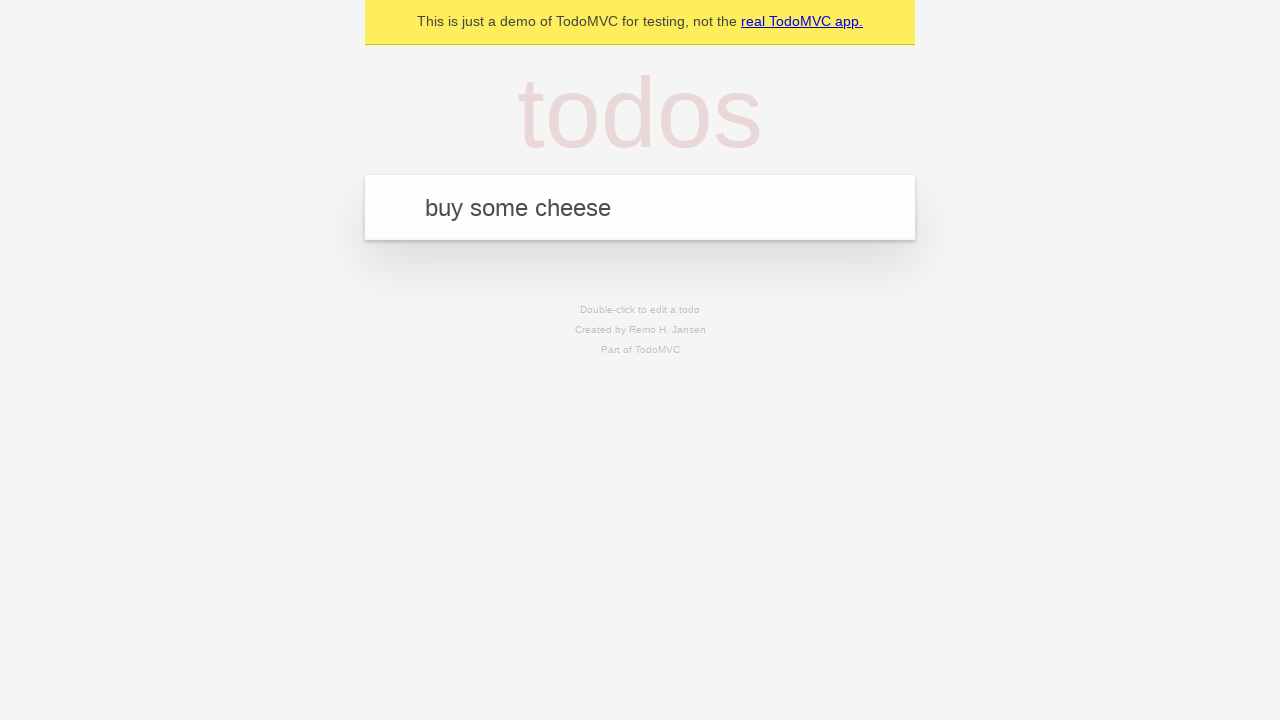

Pressed Enter to create first todo item on internal:attr=[placeholder="What needs to be done?"i]
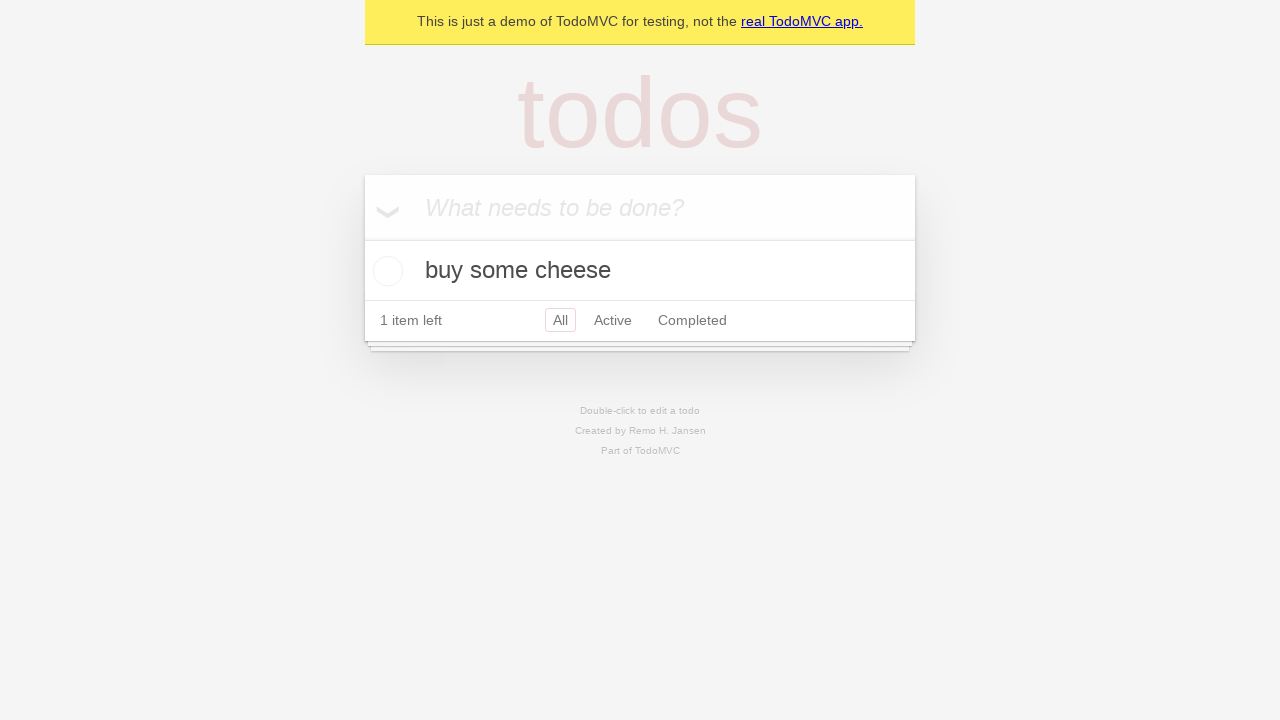

Filled todo input with 'feed the cat' on internal:attr=[placeholder="What needs to be done?"i]
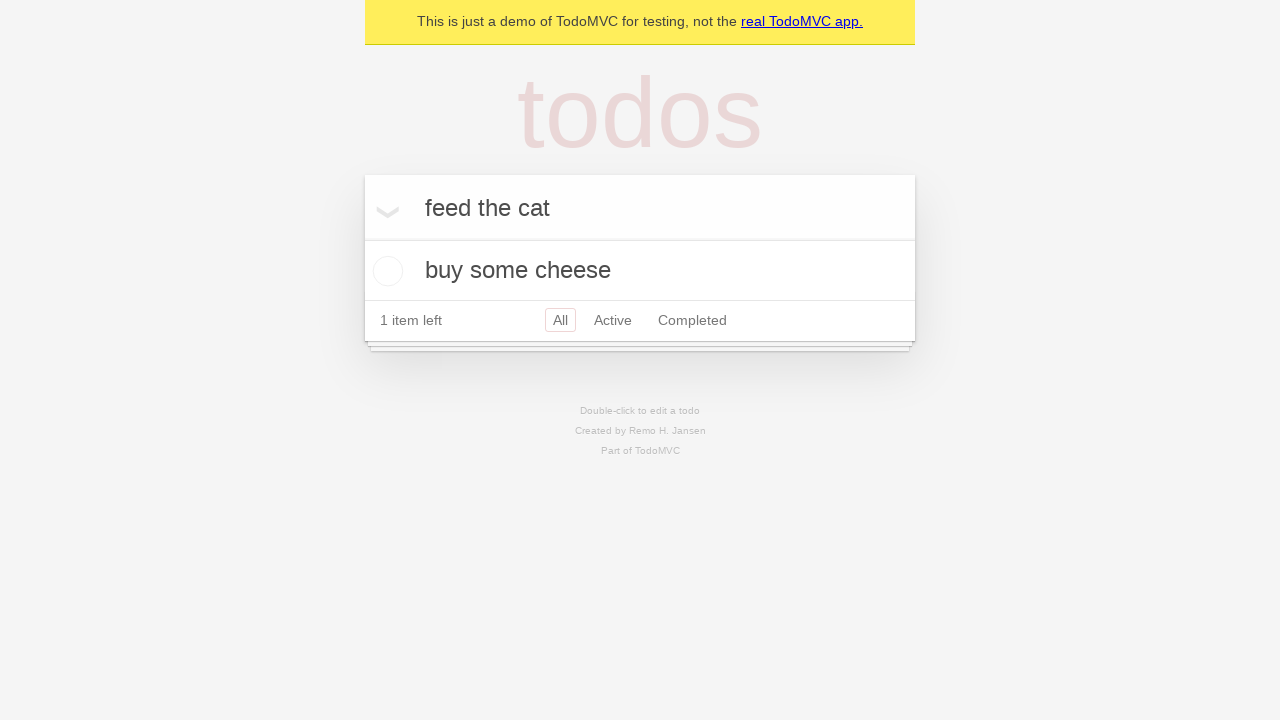

Pressed Enter to create second todo item on internal:attr=[placeholder="What needs to be done?"i]
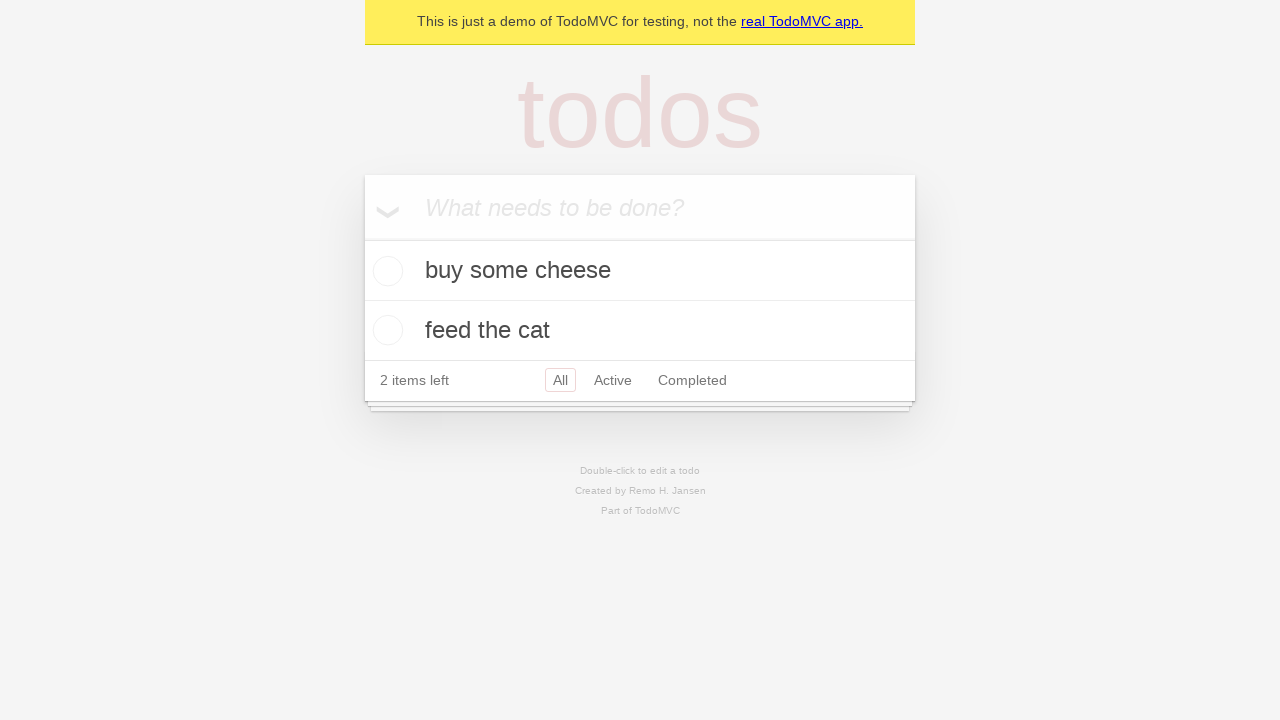

Filled todo input with 'book a doctors appointment' on internal:attr=[placeholder="What needs to be done?"i]
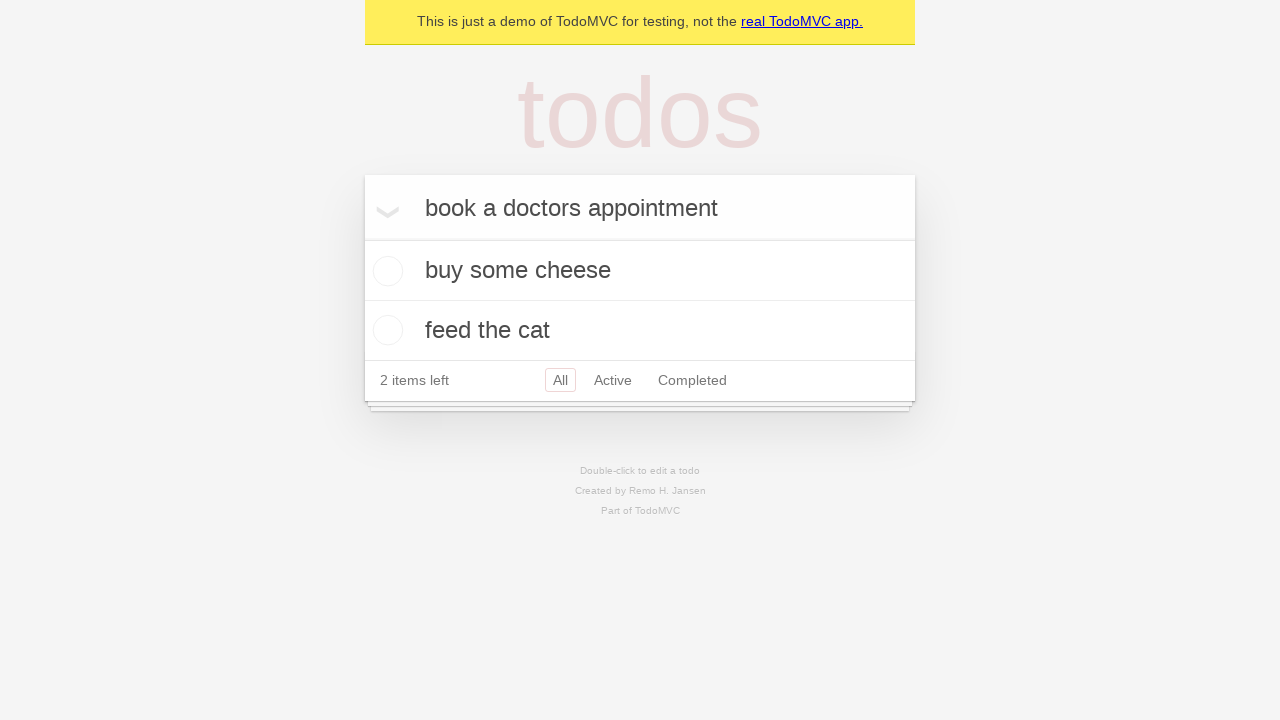

Pressed Enter to create third todo item on internal:attr=[placeholder="What needs to be done?"i]
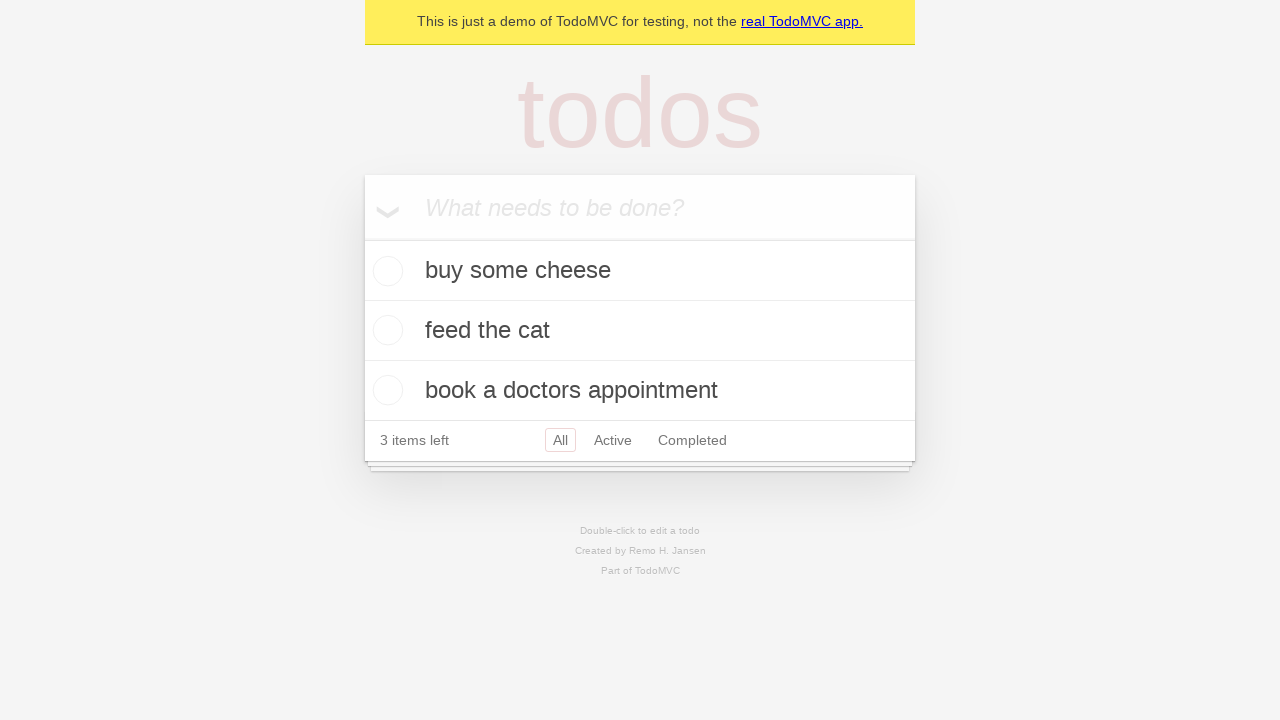

Located all todo items
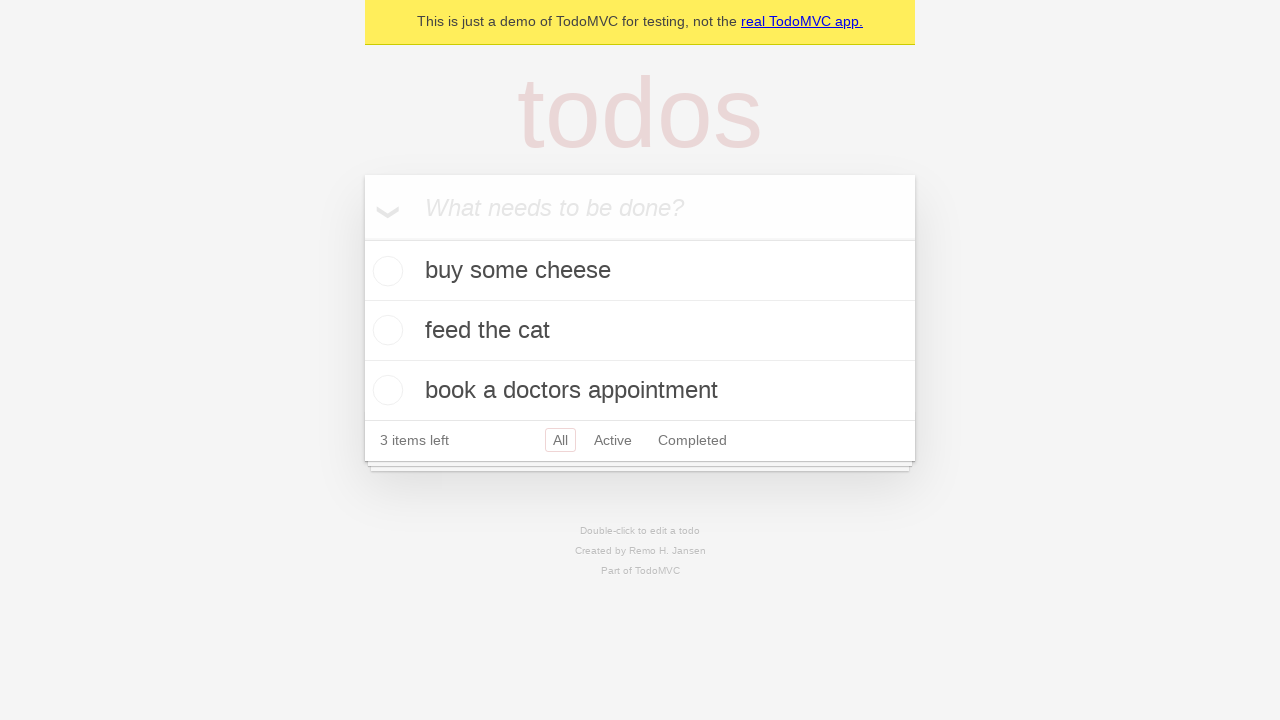

Selected second todo item
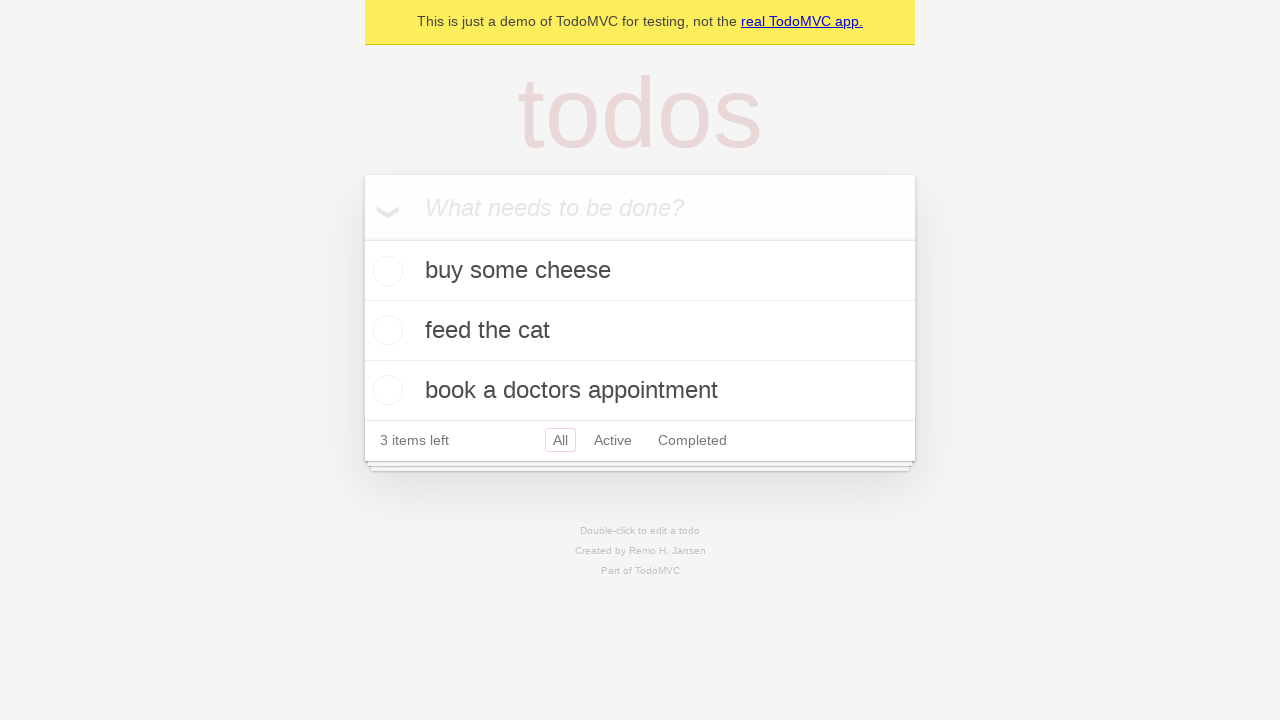

Double-clicked second todo item to enter edit mode at (640, 331) on internal:testid=[data-testid="todo-item"s] >> nth=1
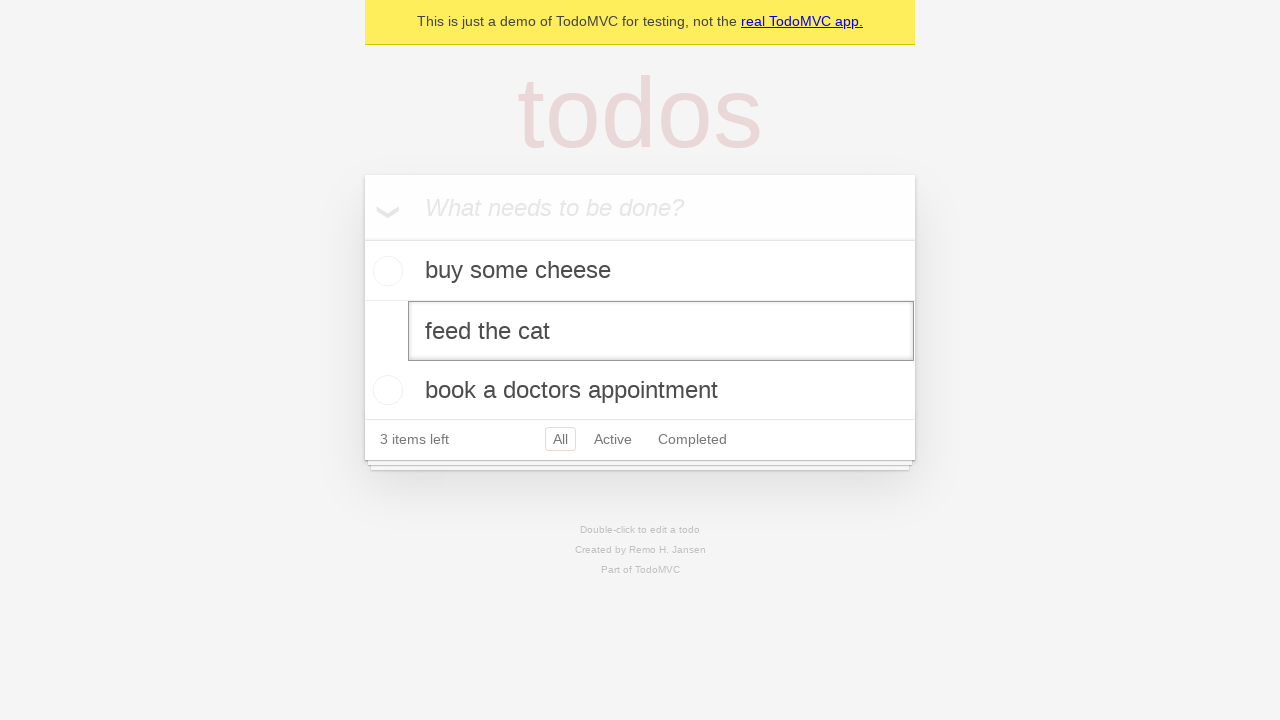

Changed todo text to 'buy some sausages' on internal:testid=[data-testid="todo-item"s] >> nth=1 >> internal:role=textbox[nam
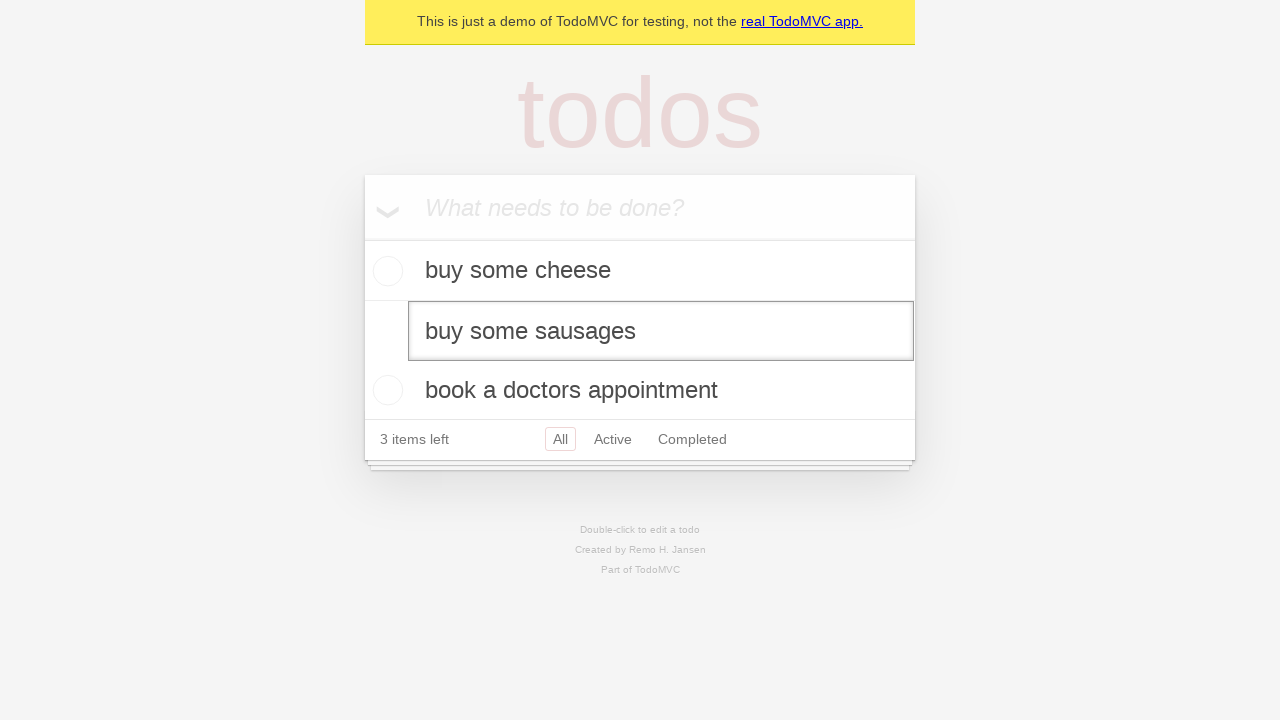

Pressed Enter to save edited todo item on internal:testid=[data-testid="todo-item"s] >> nth=1 >> internal:role=textbox[nam
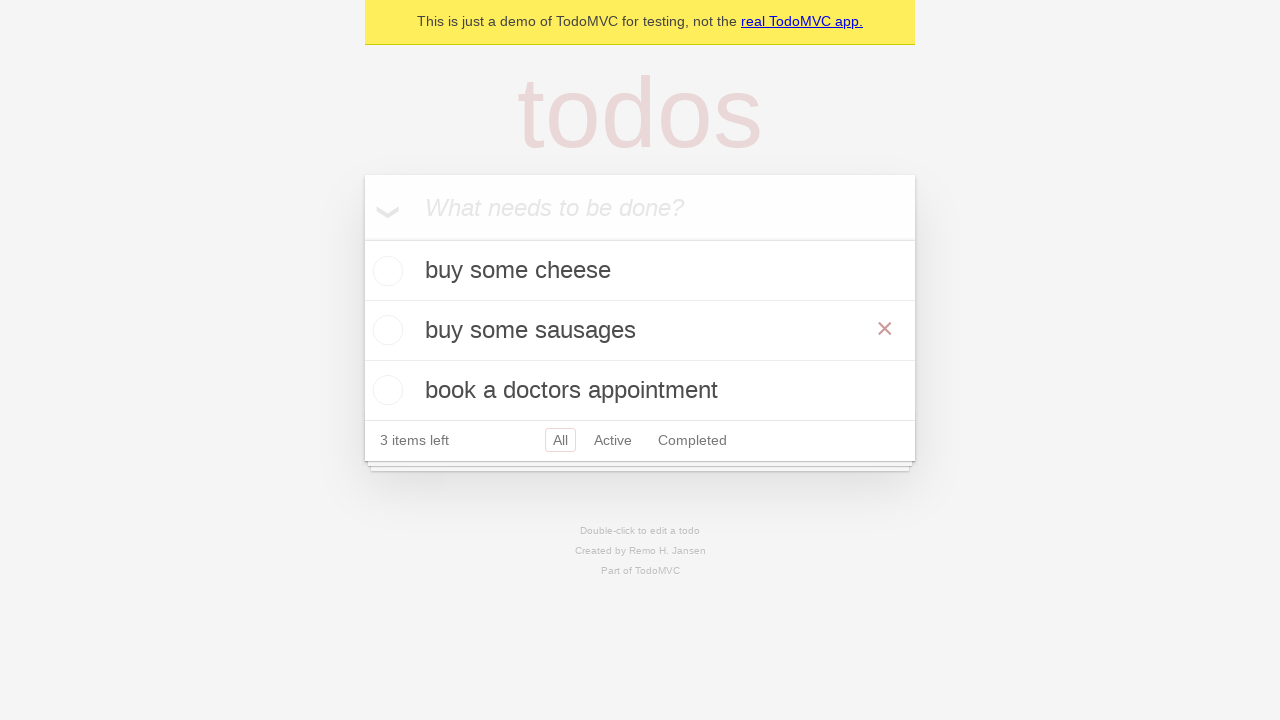

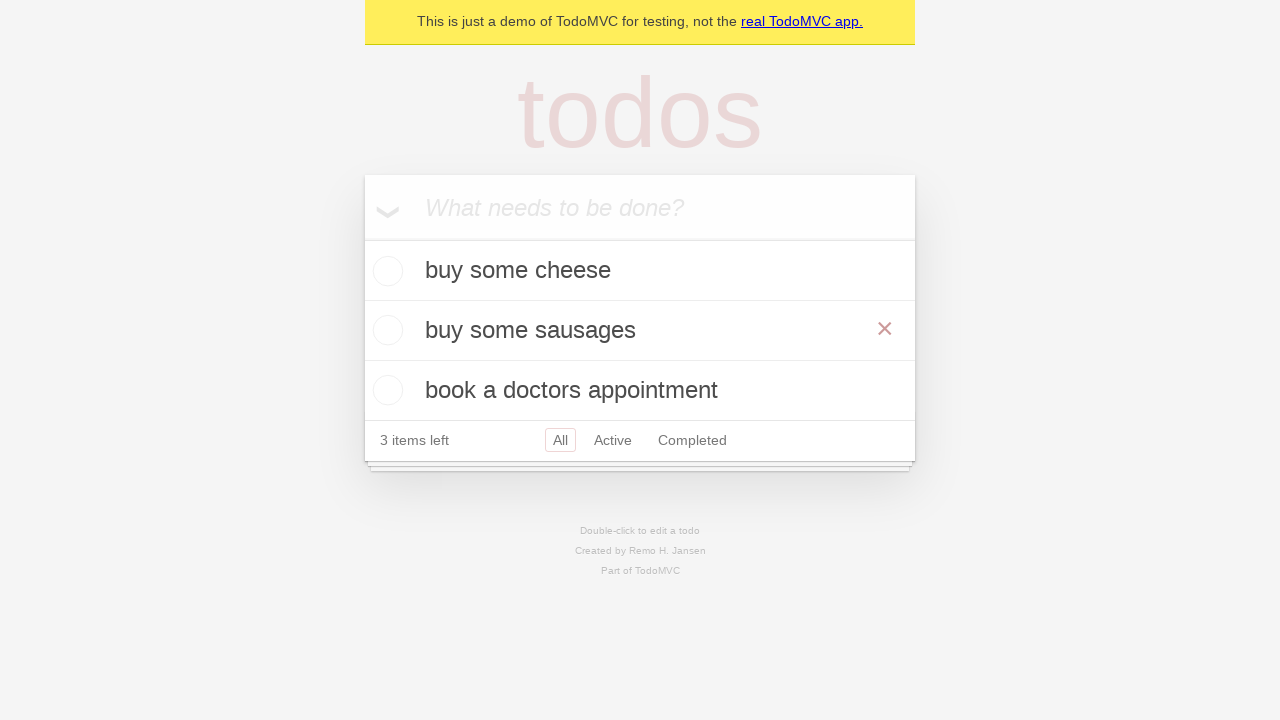